Tests a signup/contact form by filling in first name, last name, and email fields, then clicking the submit button.

Starting URL: https://secure-retreat-92358.herokuapp.com

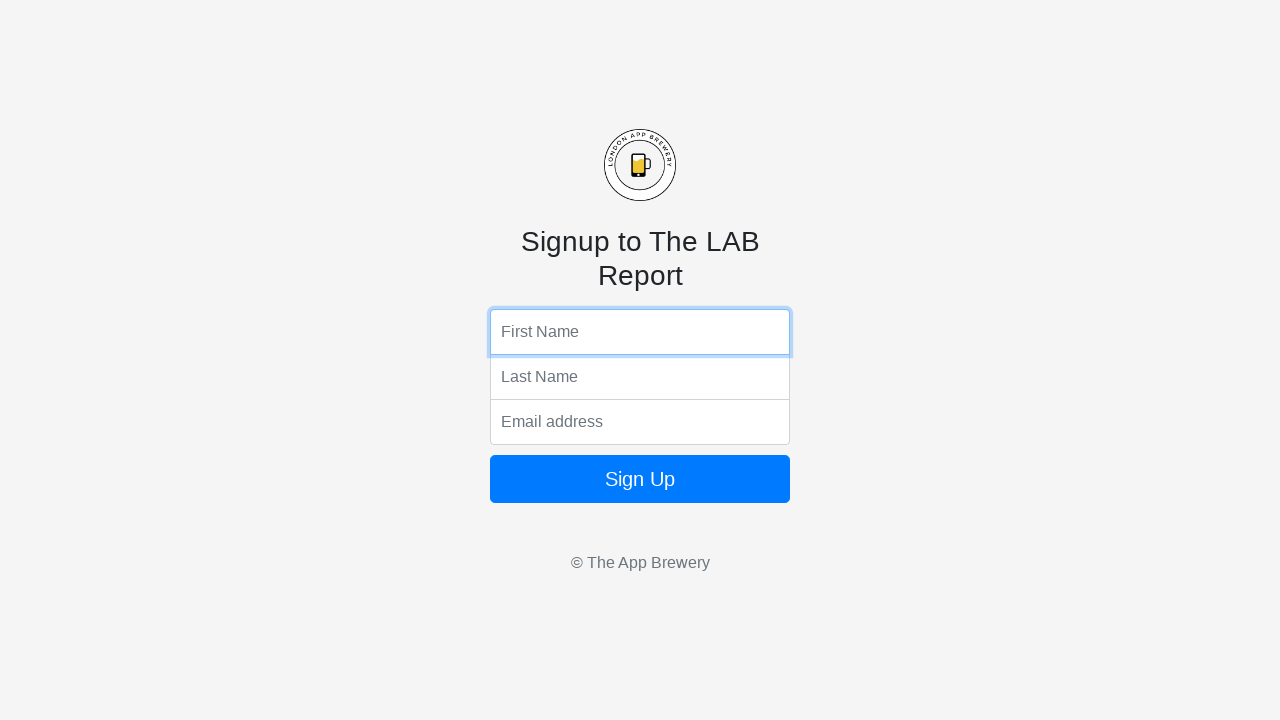

Filled first name field with 'Marcus' on input[name='fName']
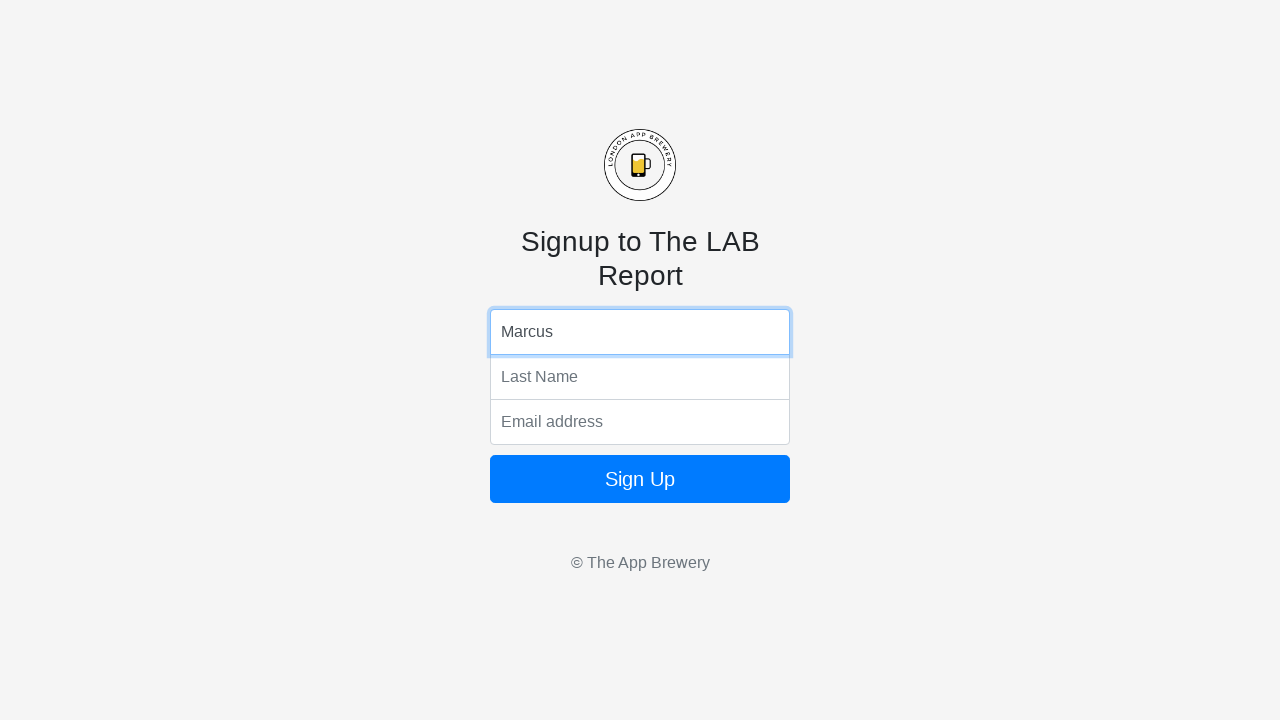

Filled last name field with 'Reynolds' on input[name='lName']
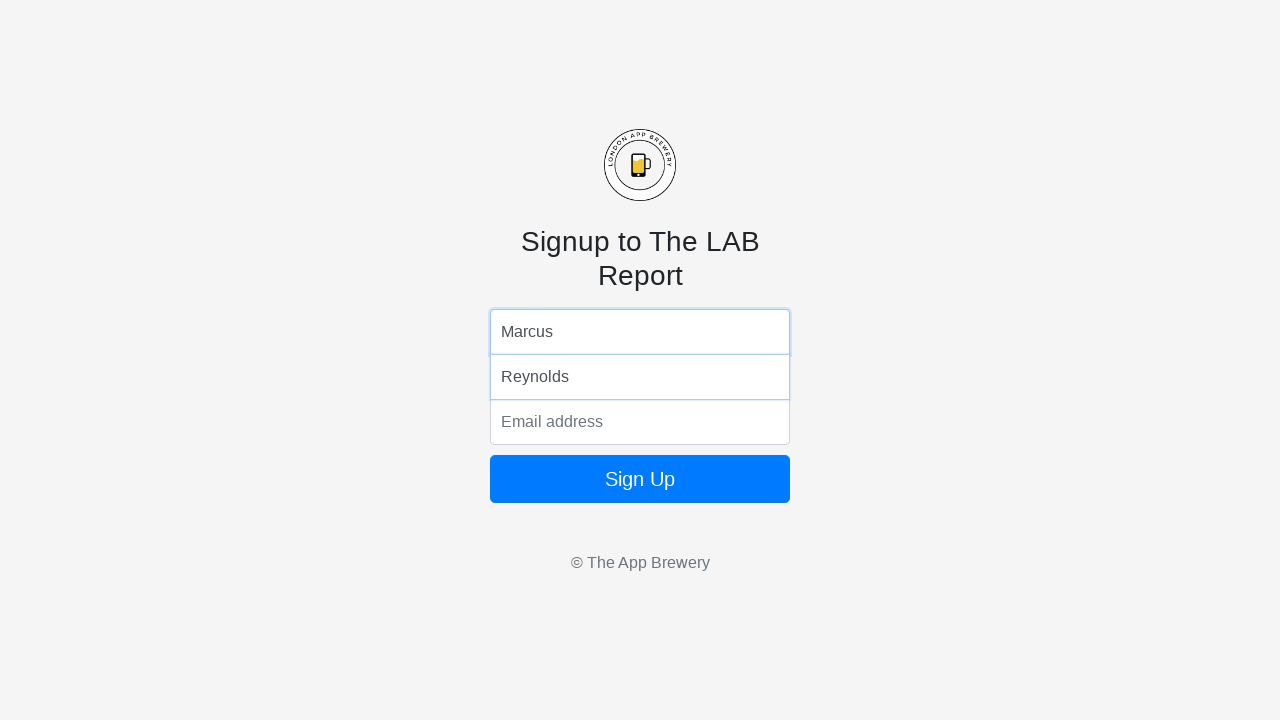

Filled email field with 'marcus.reynolds@example.com' on input[name='email']
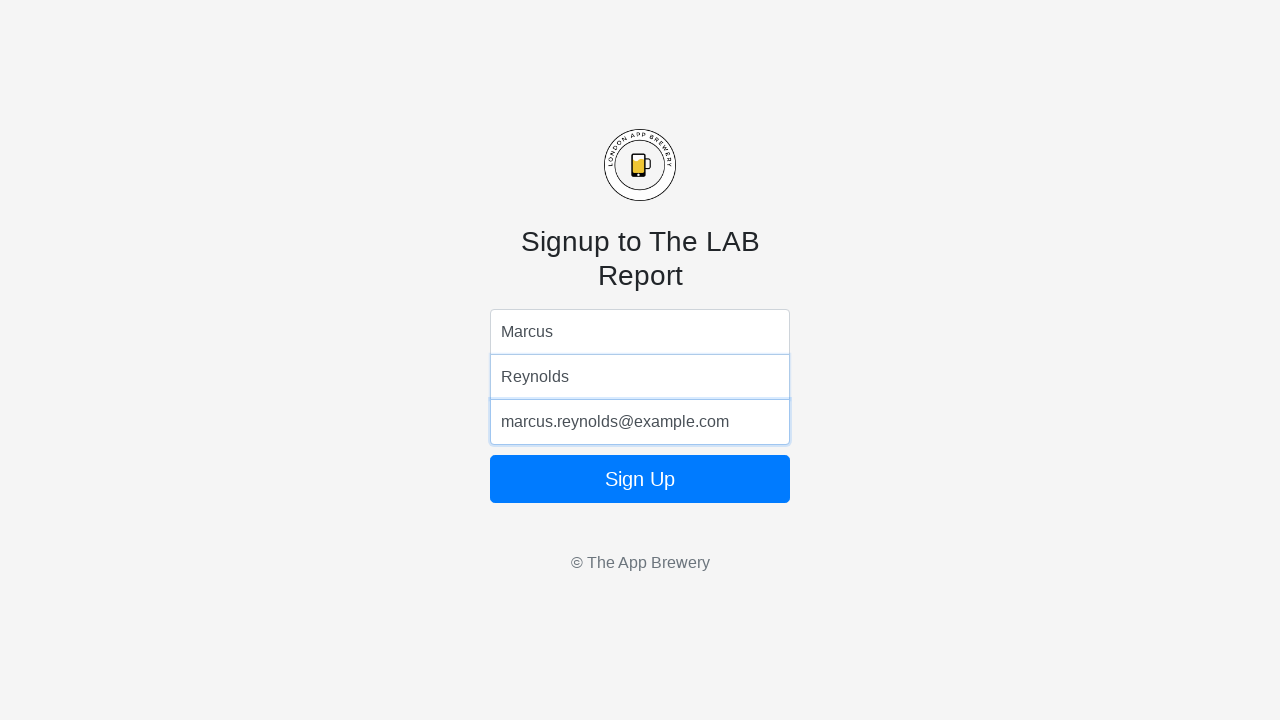

Clicked submit button to submit the signup form at (640, 479) on form button
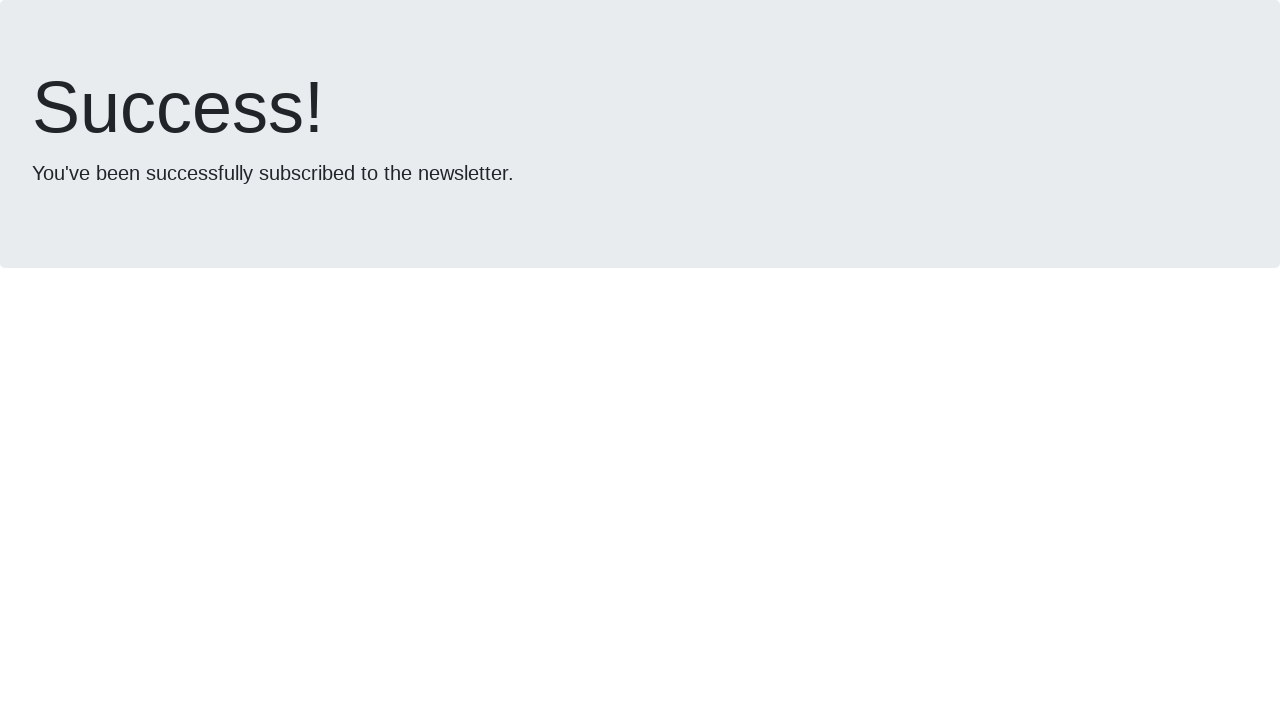

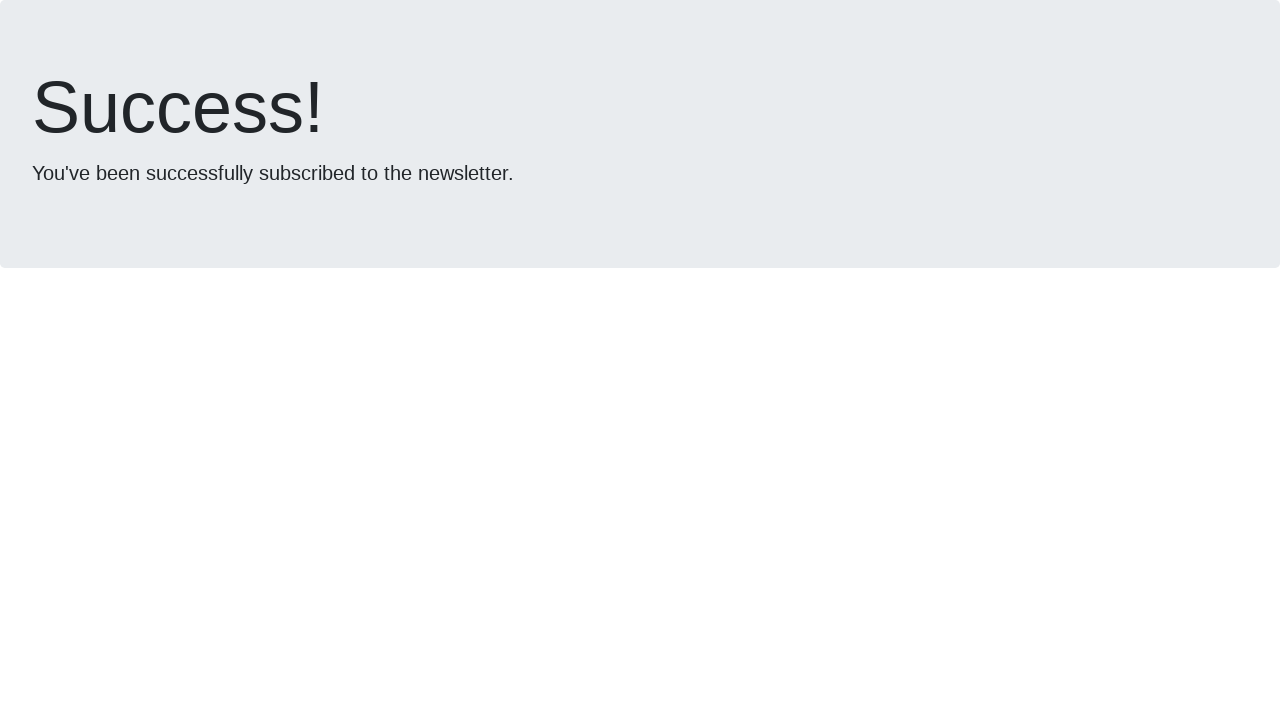